Tests the add/remove elements functionality by clicking add element button and then deleting it

Starting URL: https://the-internet.herokuapp.com/

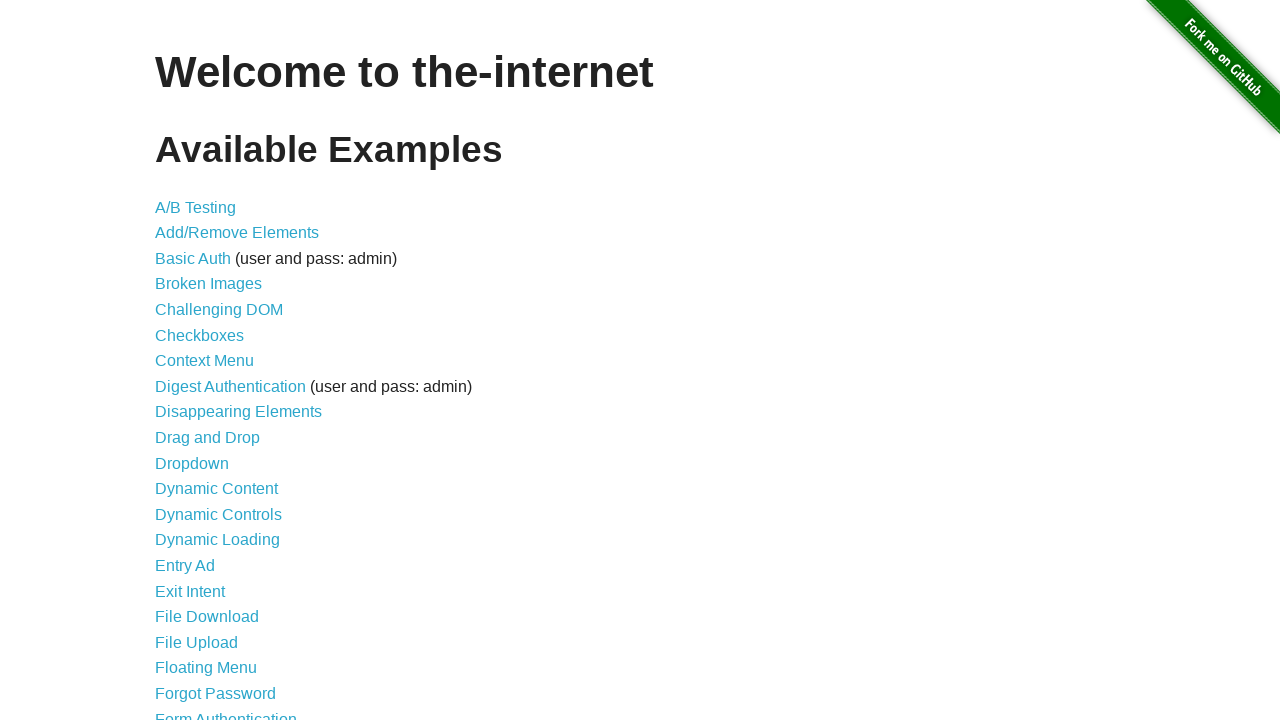

Clicked link to navigate to Add/Remove Elements page at (237, 233) on a[href='/add_remove_elements/']
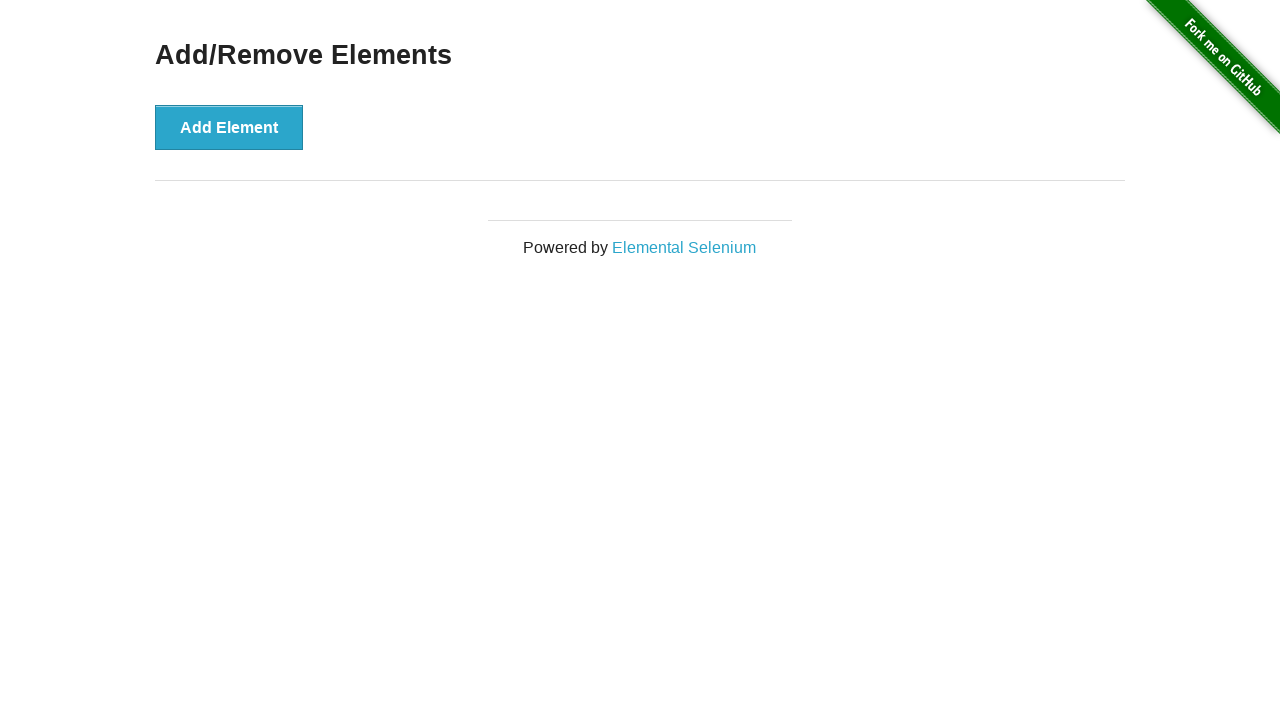

Clicked Add Element button at (229, 127) on xpath=//*[@id='content']/div/button
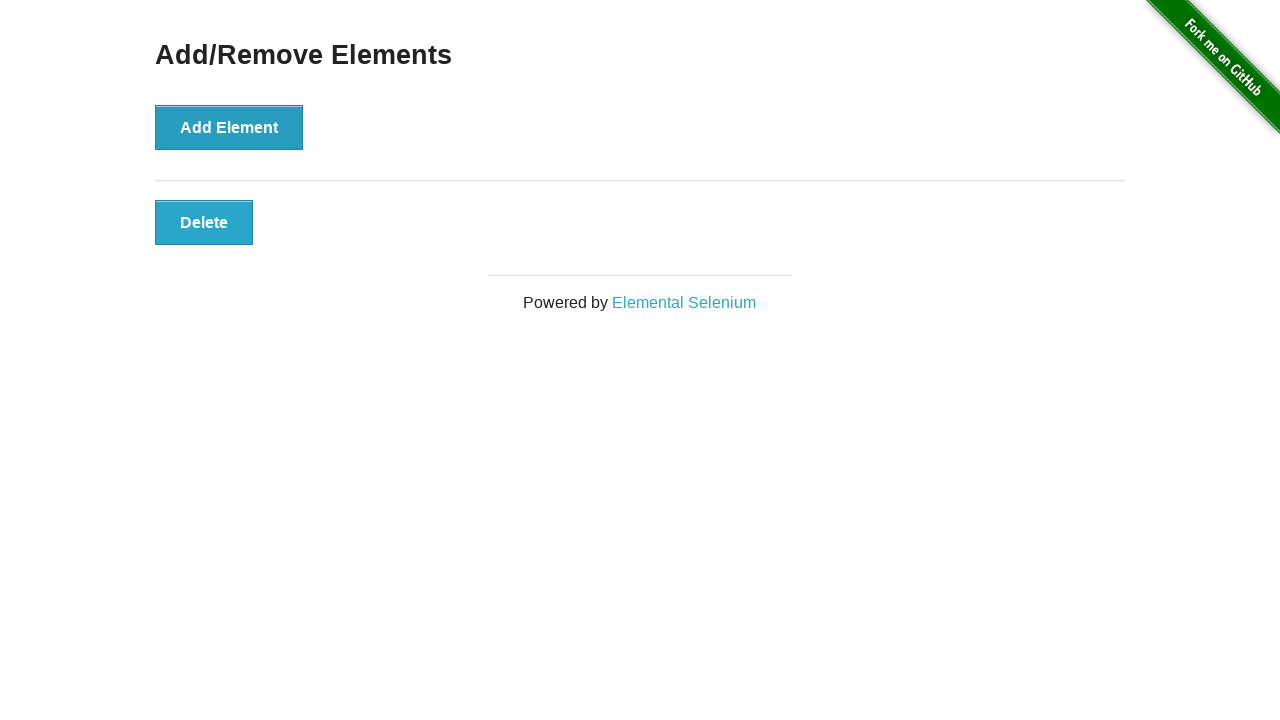

Waited for Delete button to become visible
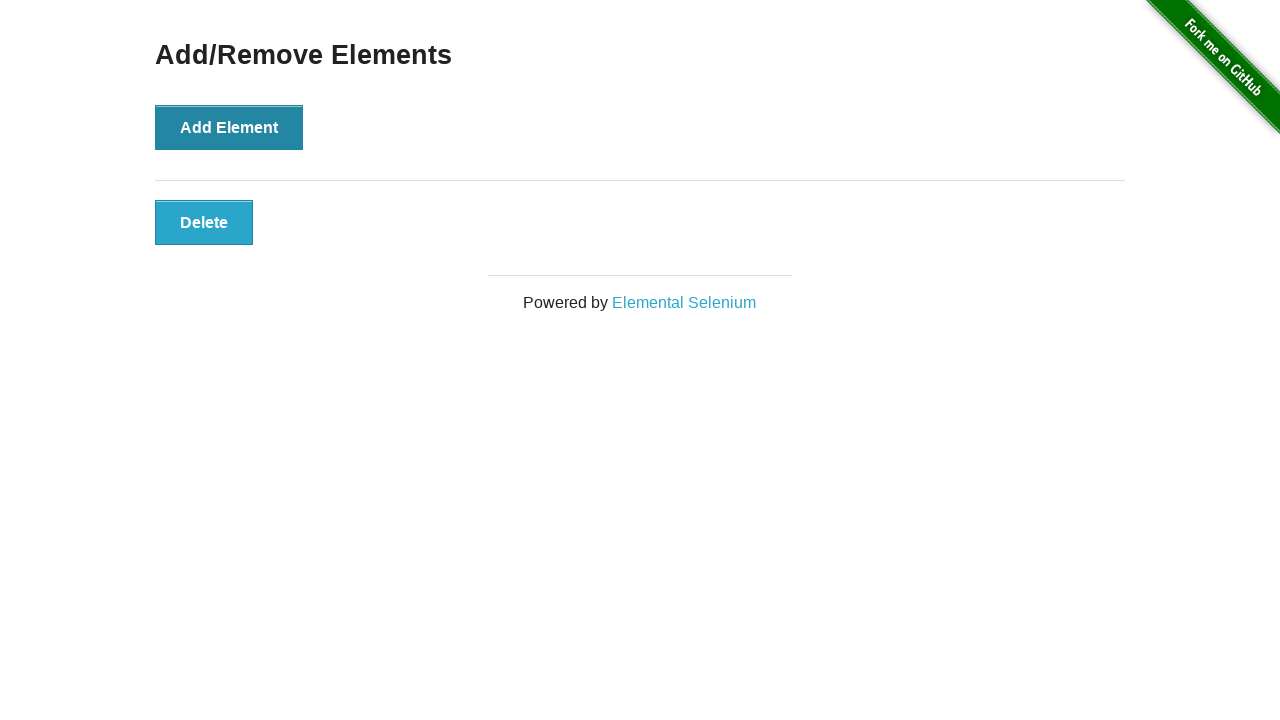

Clicked Delete button to remove the added element at (204, 222) on xpath=//*[@id='elements']/button[1]
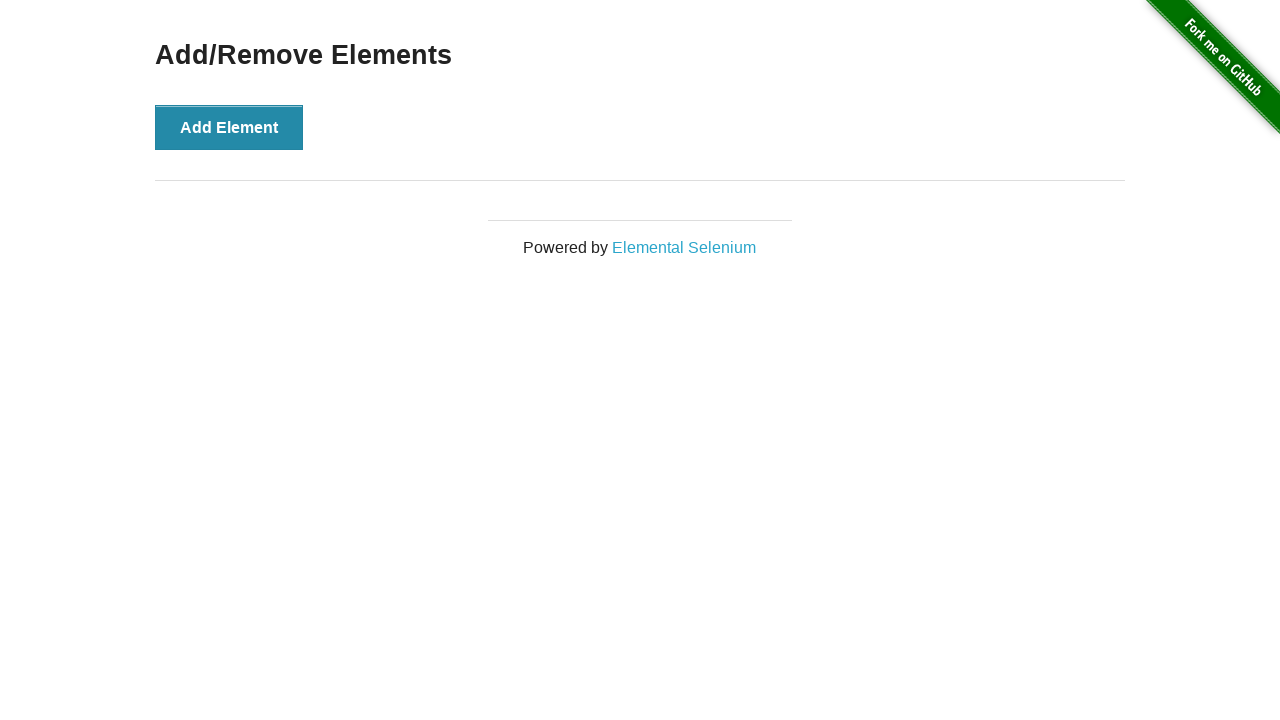

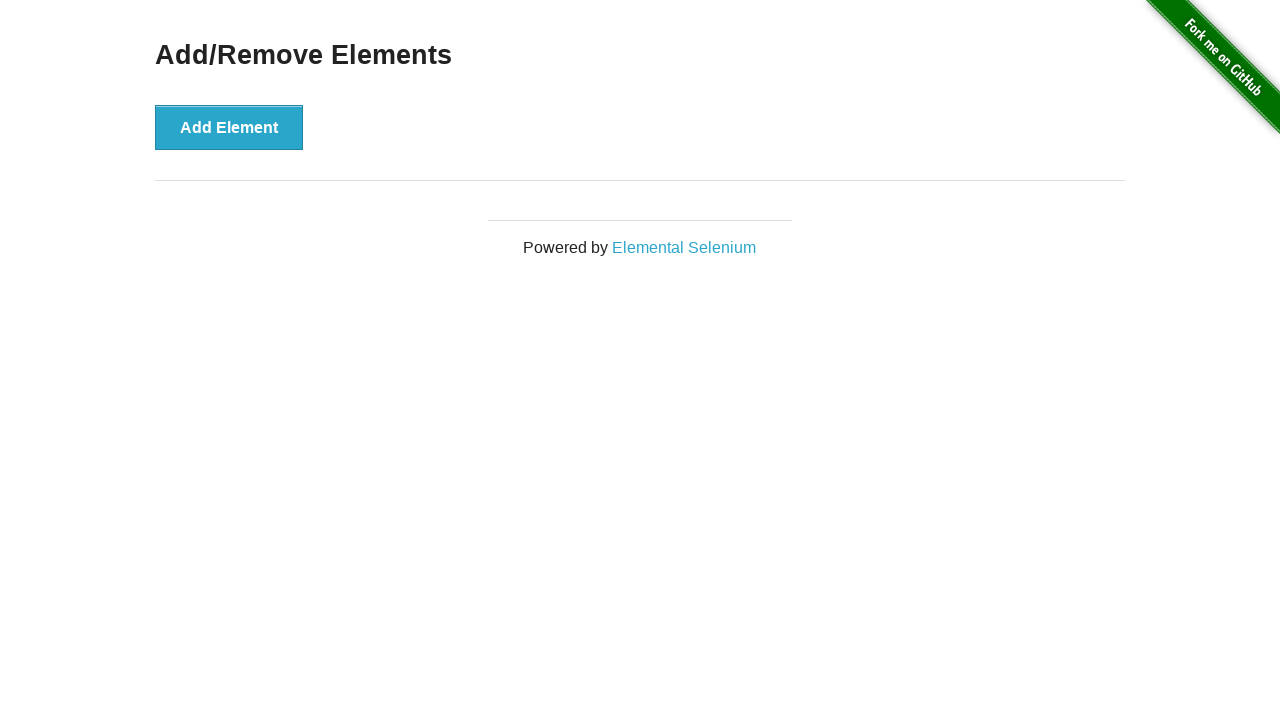